Tests search functionality by entering a query and clicking the Search button

Starting URL: https://bhaskarab7.github.io/KiaCars/Kia_Home.html

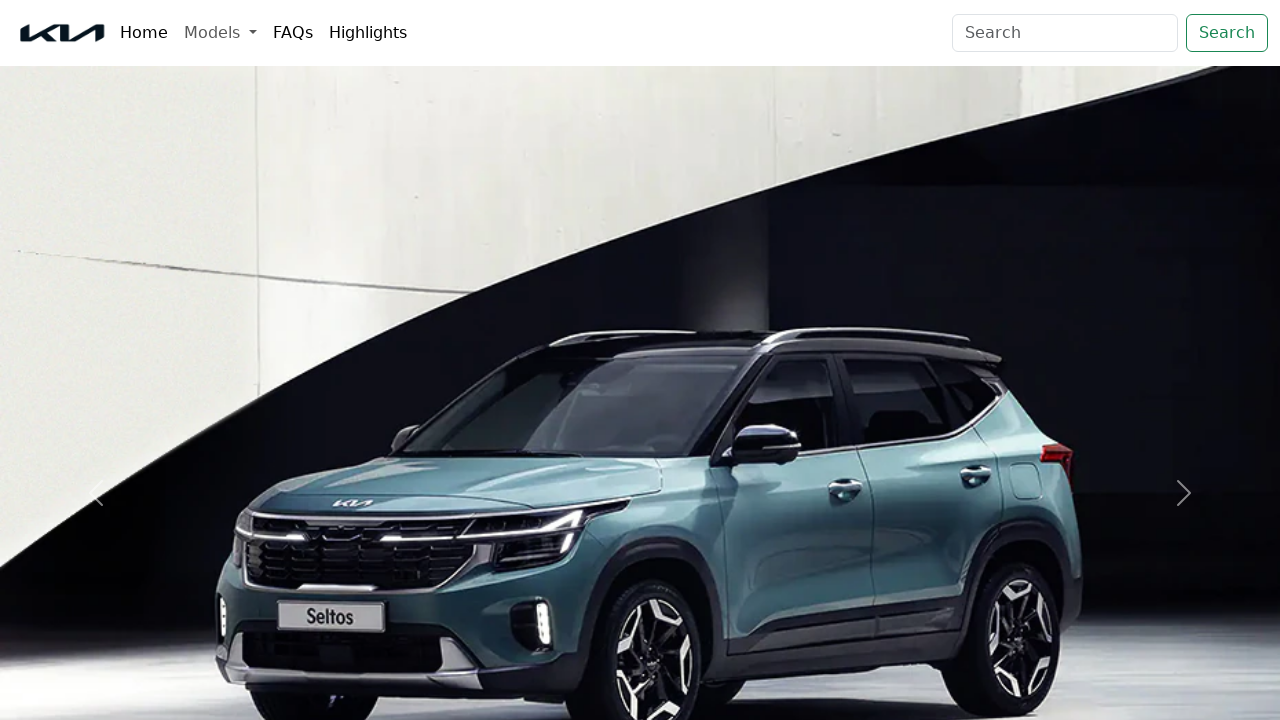

Filled search field with 'Kia EV6' on .form-control.me-2
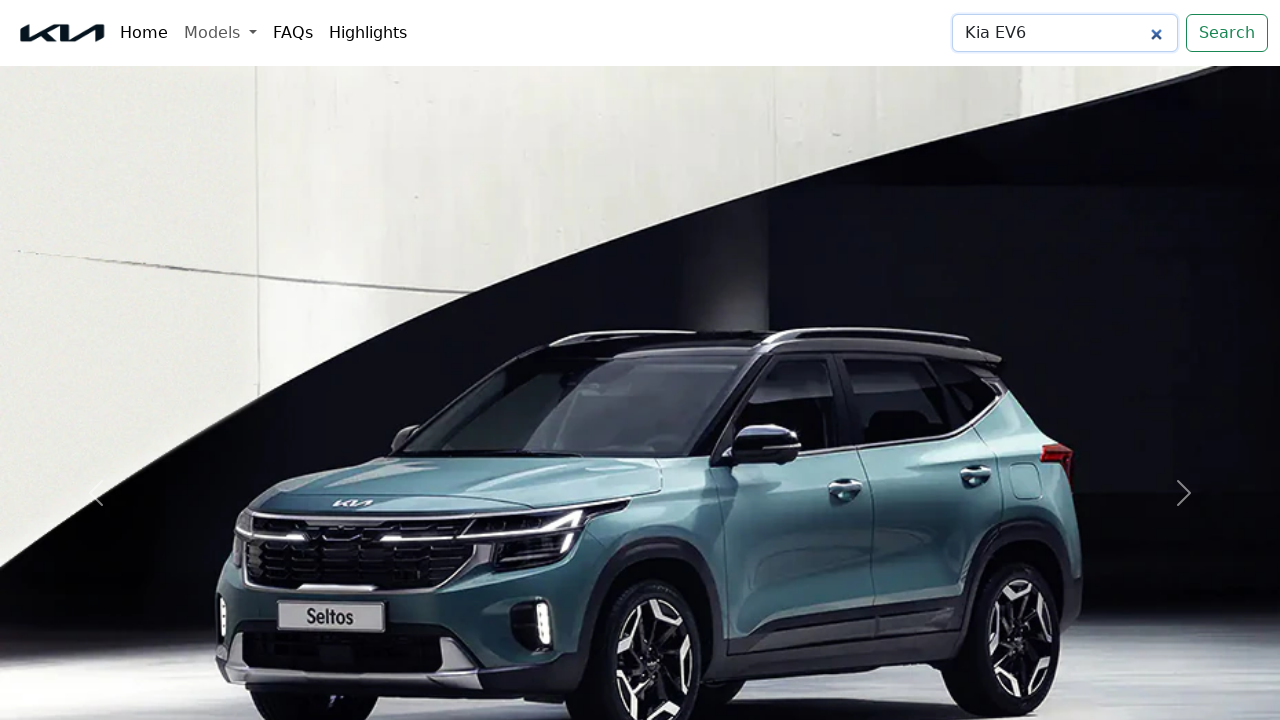

Clicked Search button at (1227, 33) on text='Search'
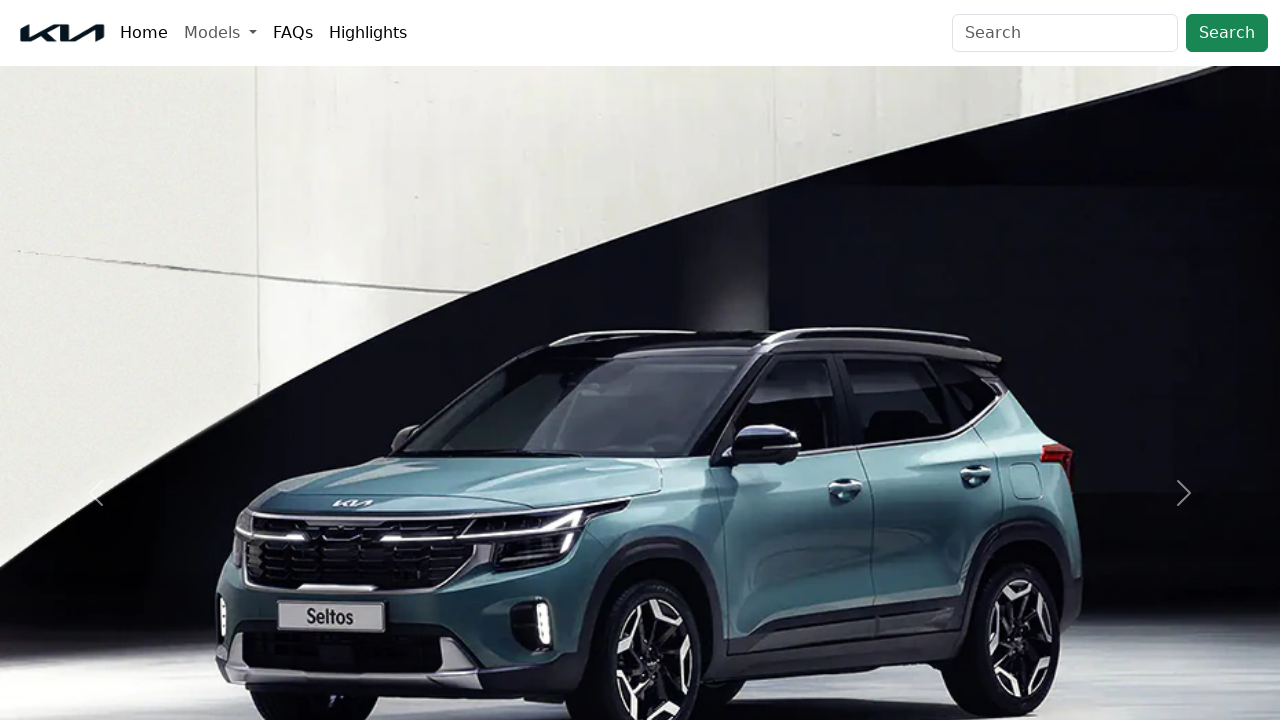

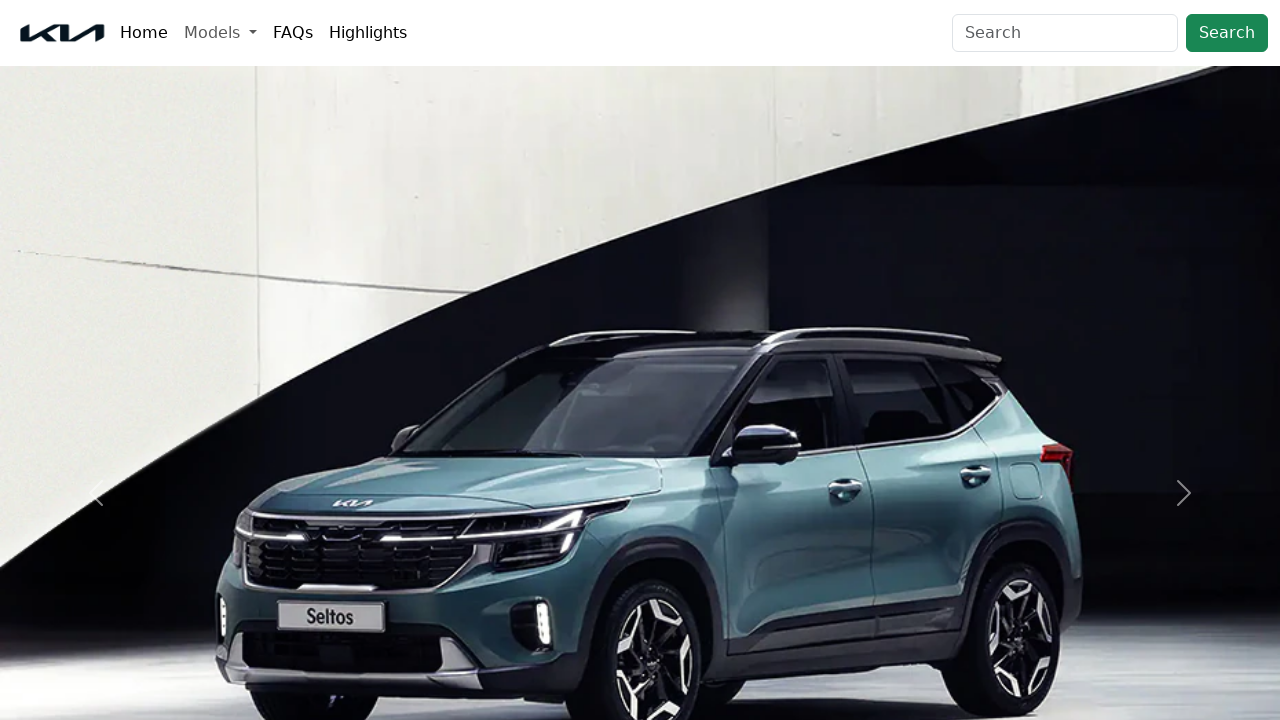